Tests locating a dropdown element by its tag name on a test blog page and verifies the element is present and accessible.

Starting URL: http://only-testing-blog.blogspot.in/2013/11/new-test.html

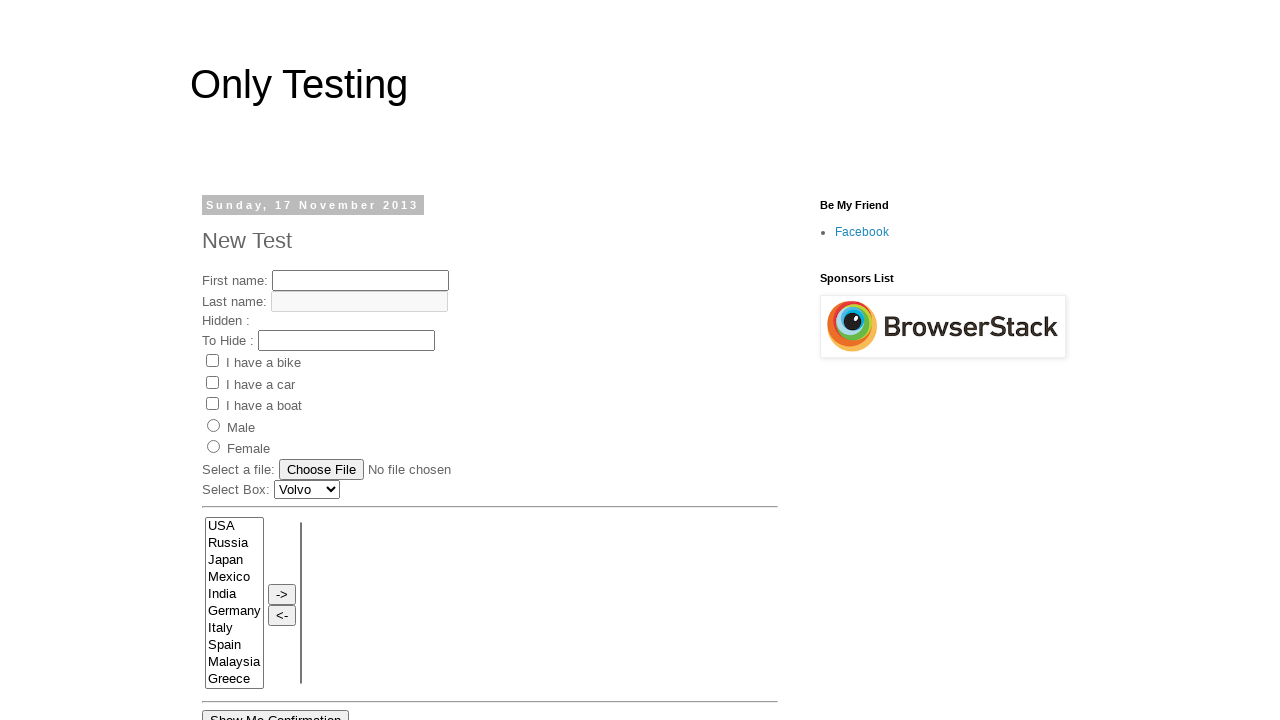

Located the first dropdown element by 'select' tag name
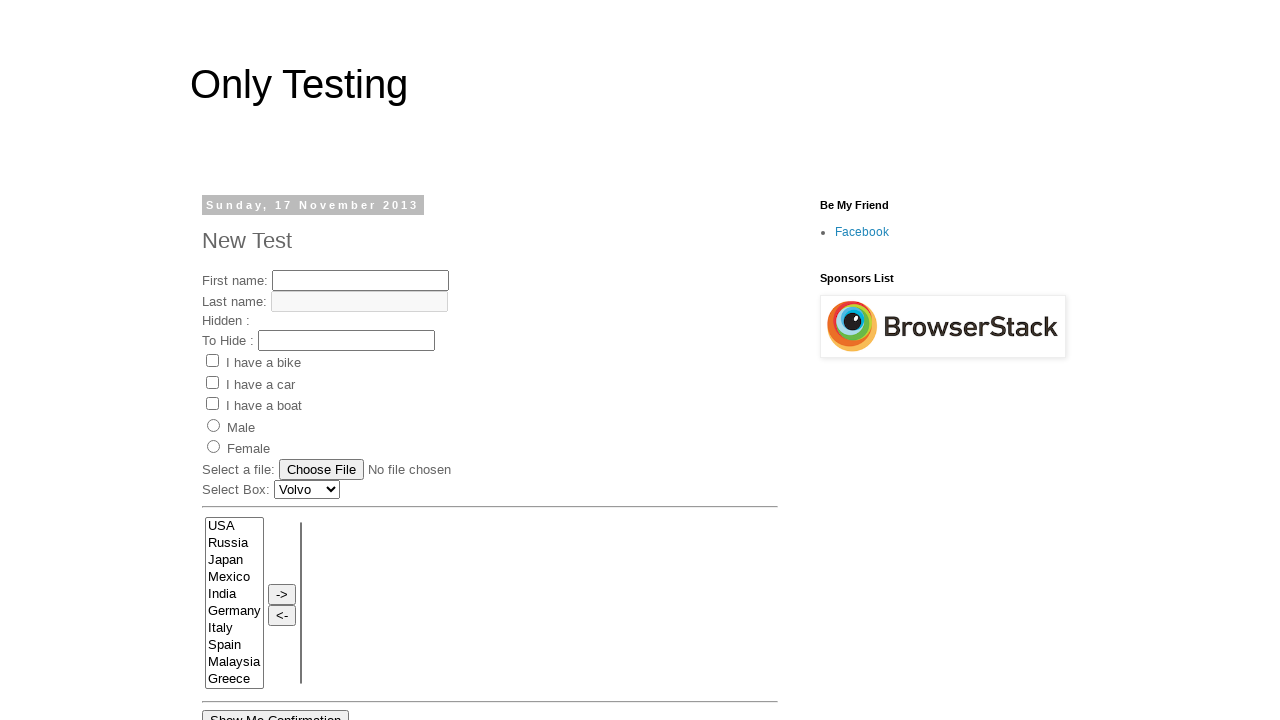

Waited for dropdown element to become visible
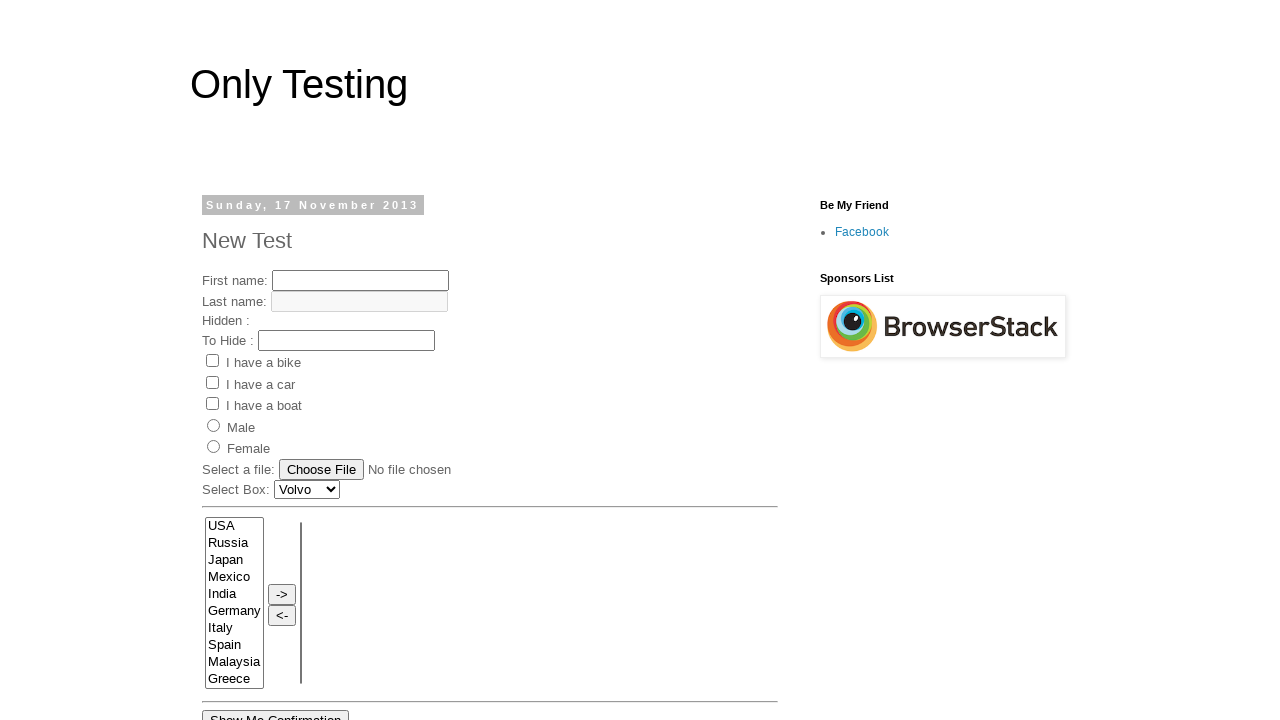

Retrieved text content from dropdown element to verify it is accessible
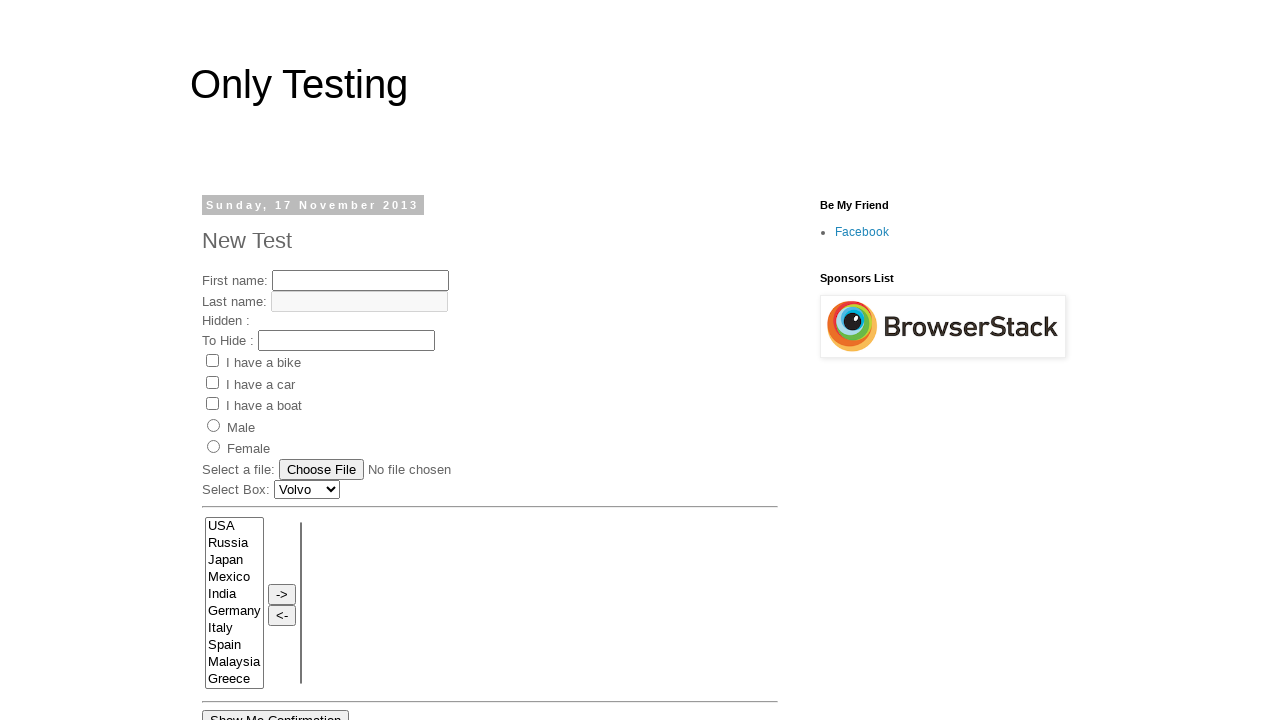

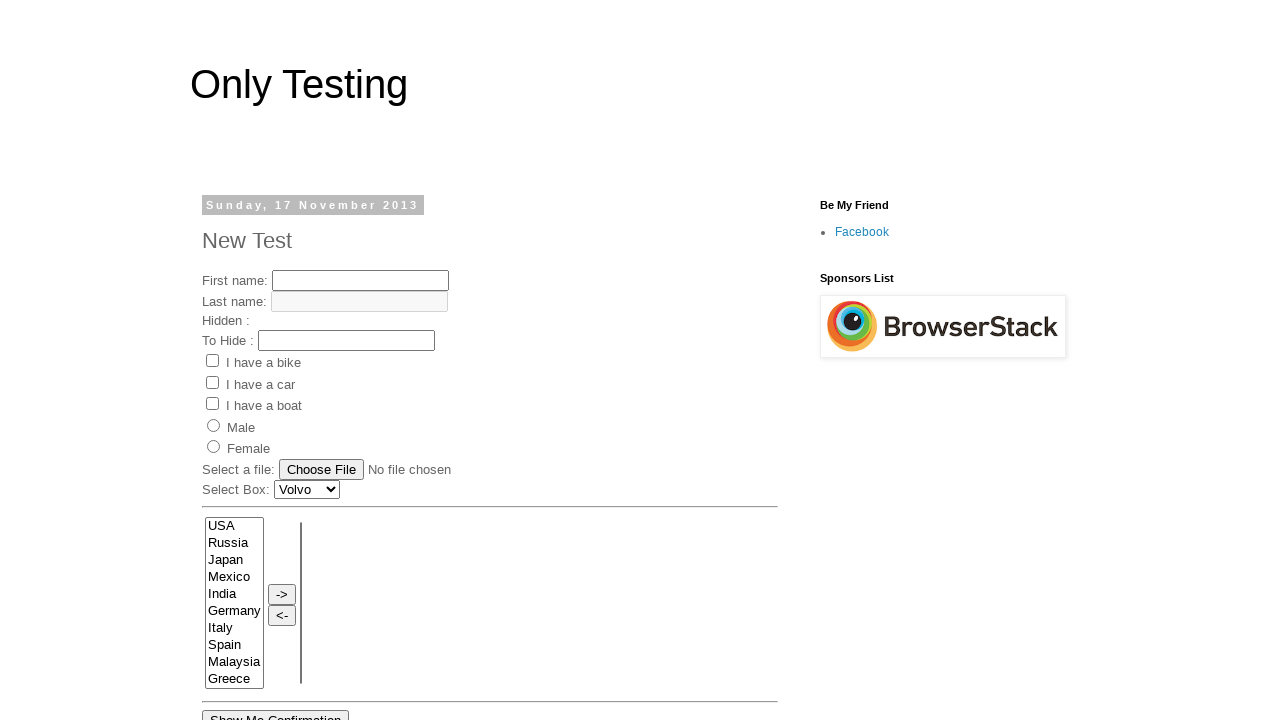